Navigates to WHO website, clicks Contact us link, and verifies "General enquiries" heading is displayed

Starting URL: https://www.who.int/en

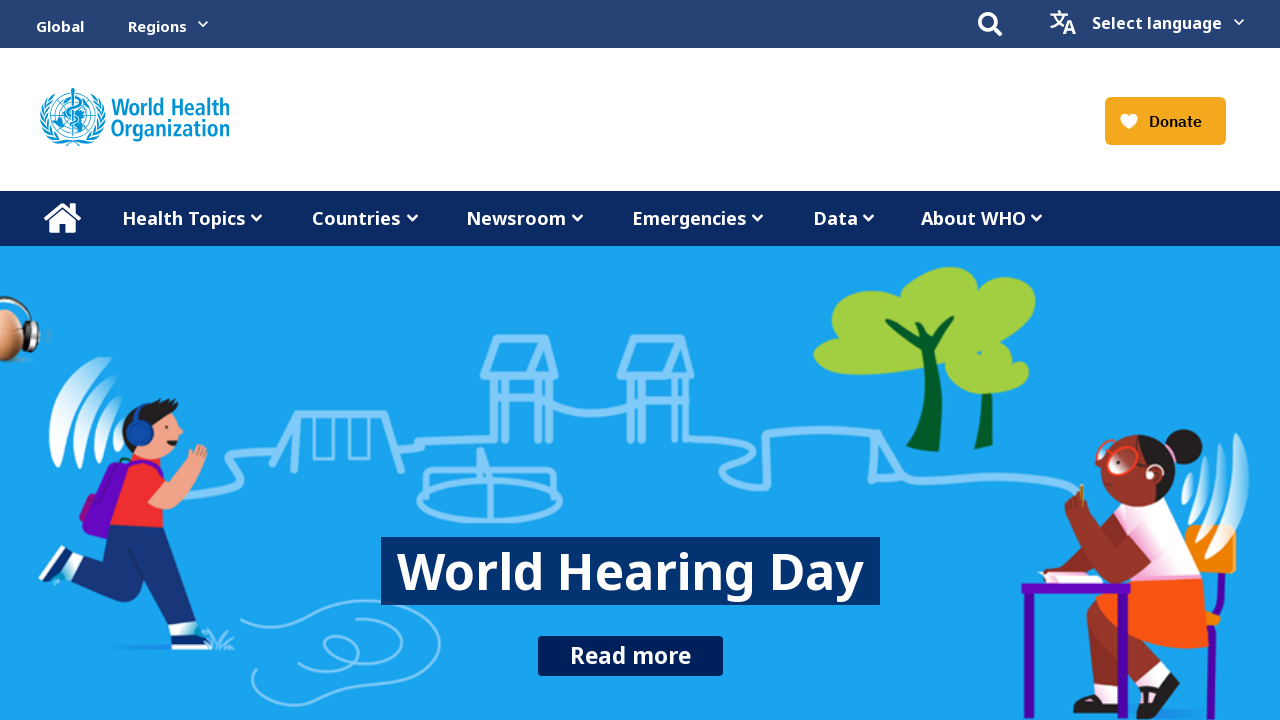

Navigated to WHO website homepage
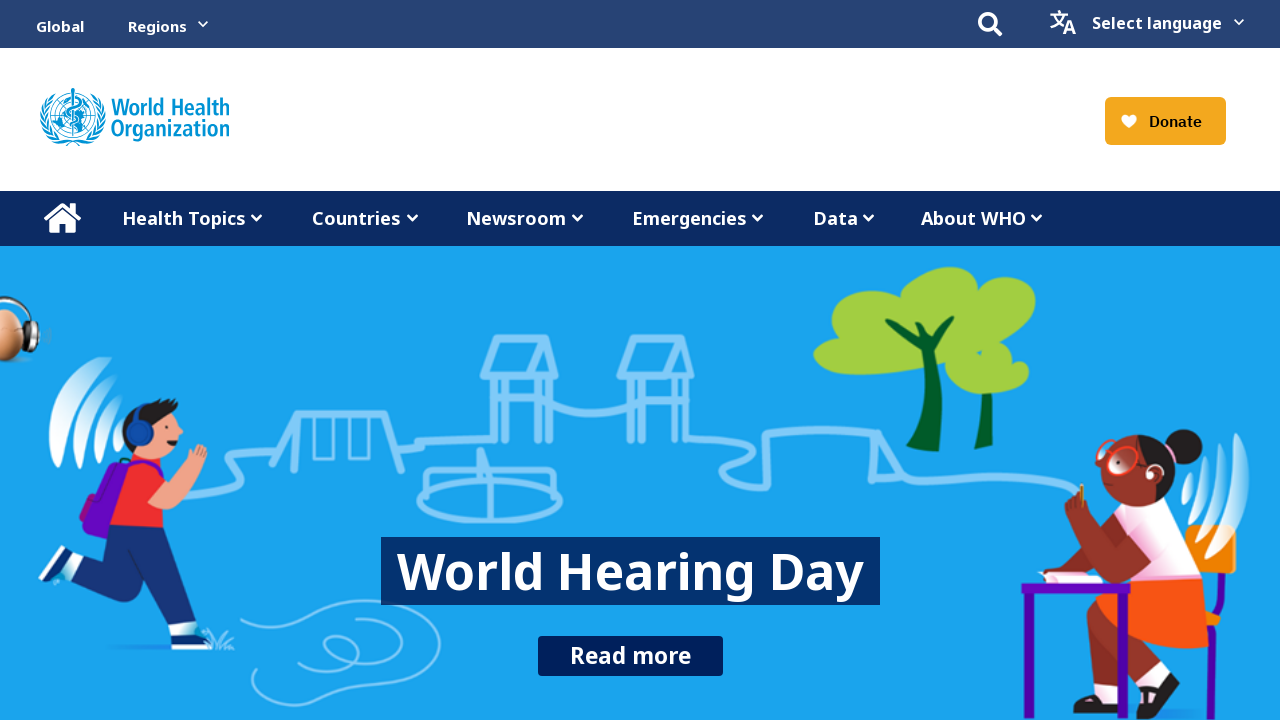

Clicked Contact us link at (912, 654) on xpath=//a[contains(text(), 'Contact us')]
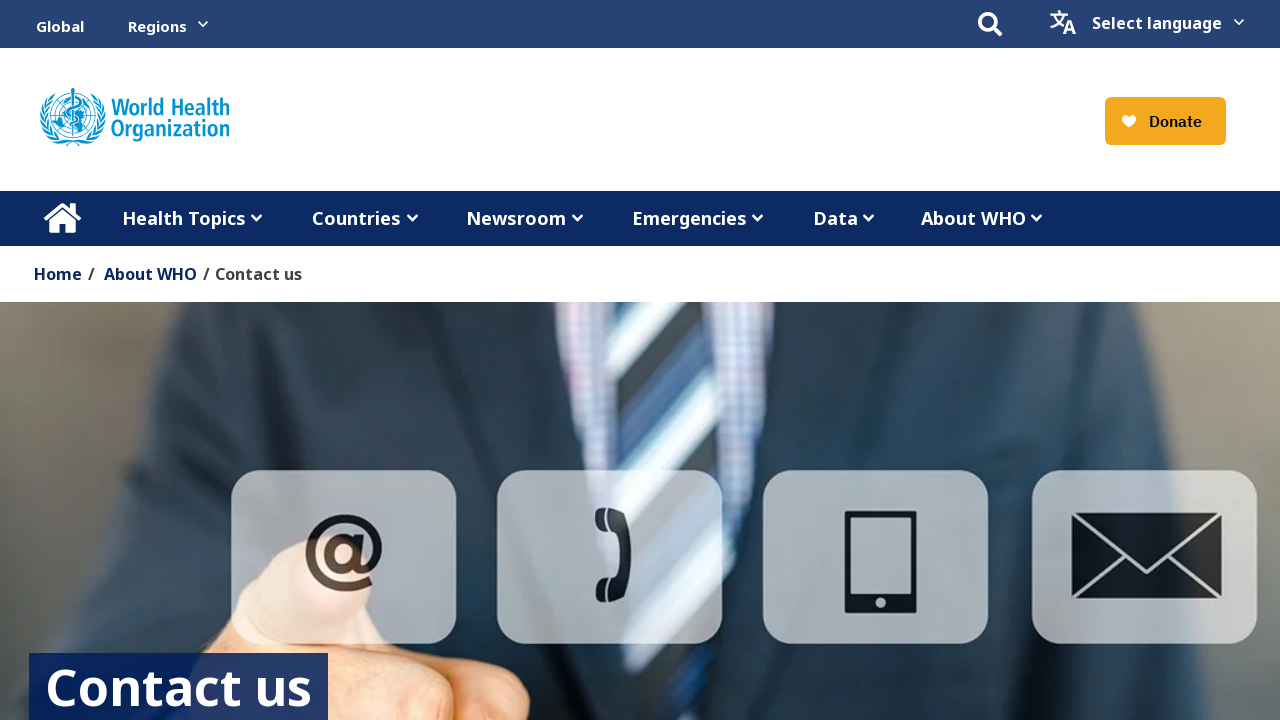

General enquiries heading loaded and is visible
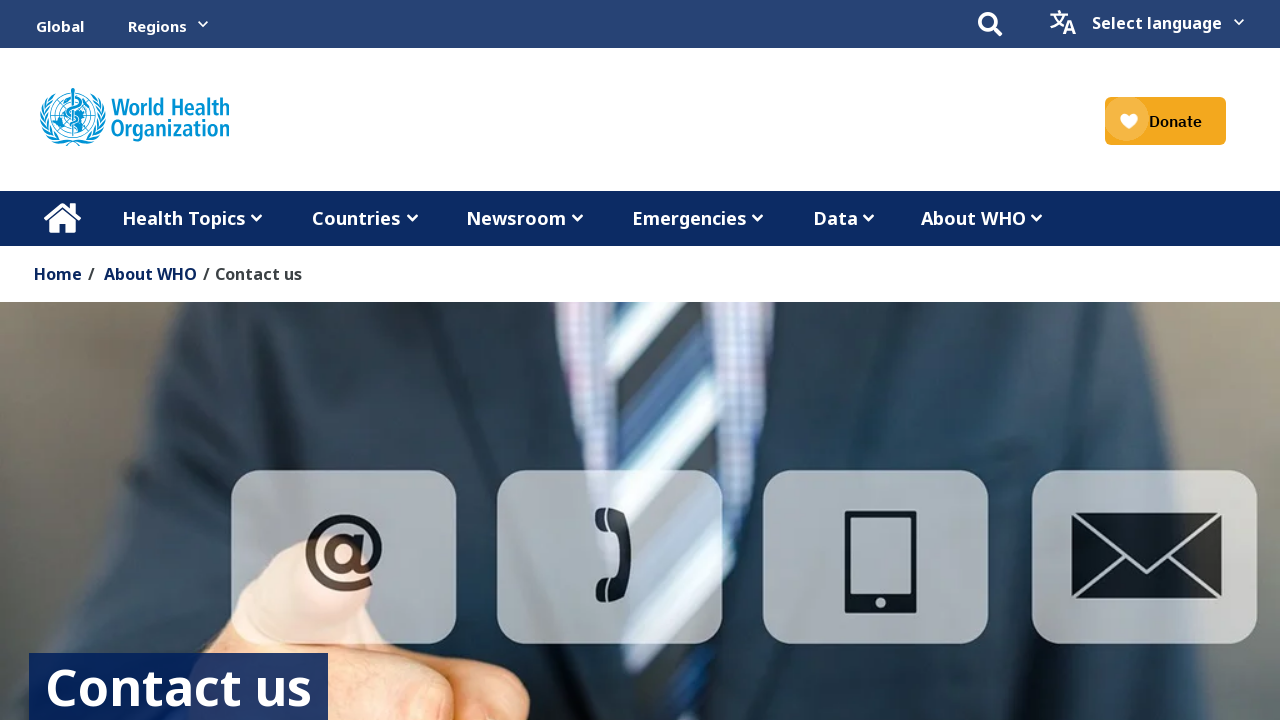

Verified 'General enquiries' heading text is displayed correctly
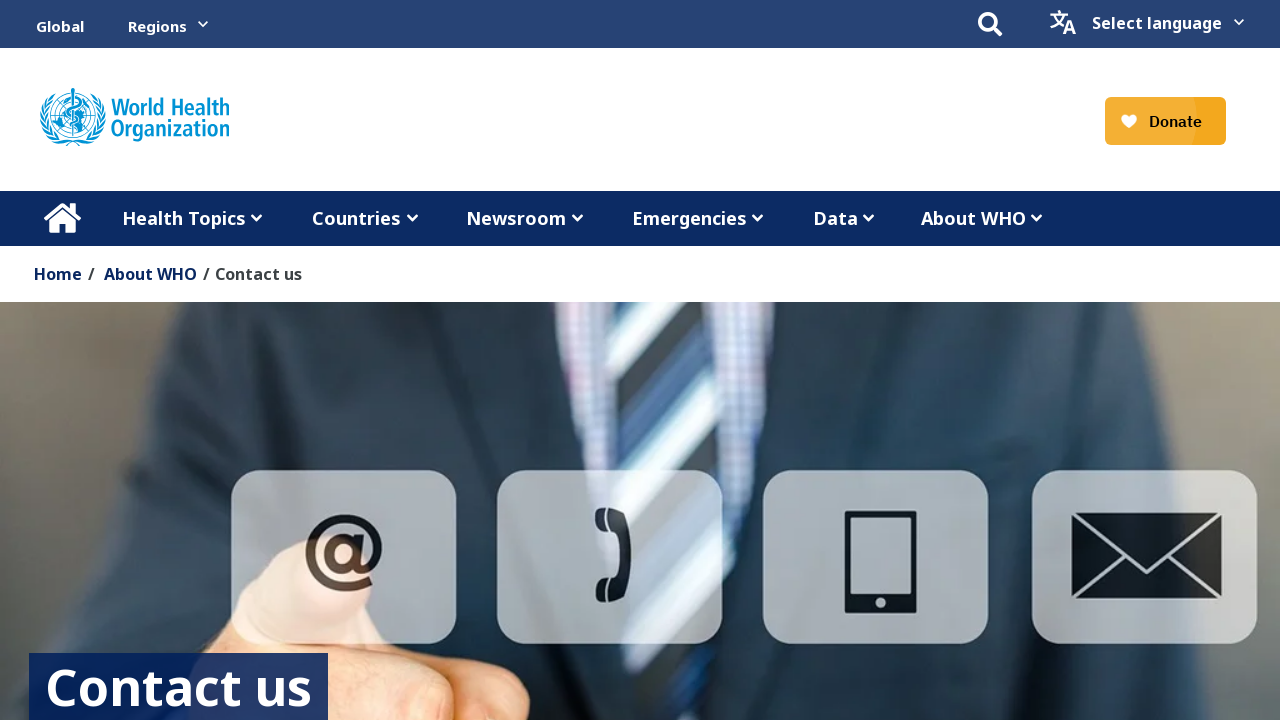

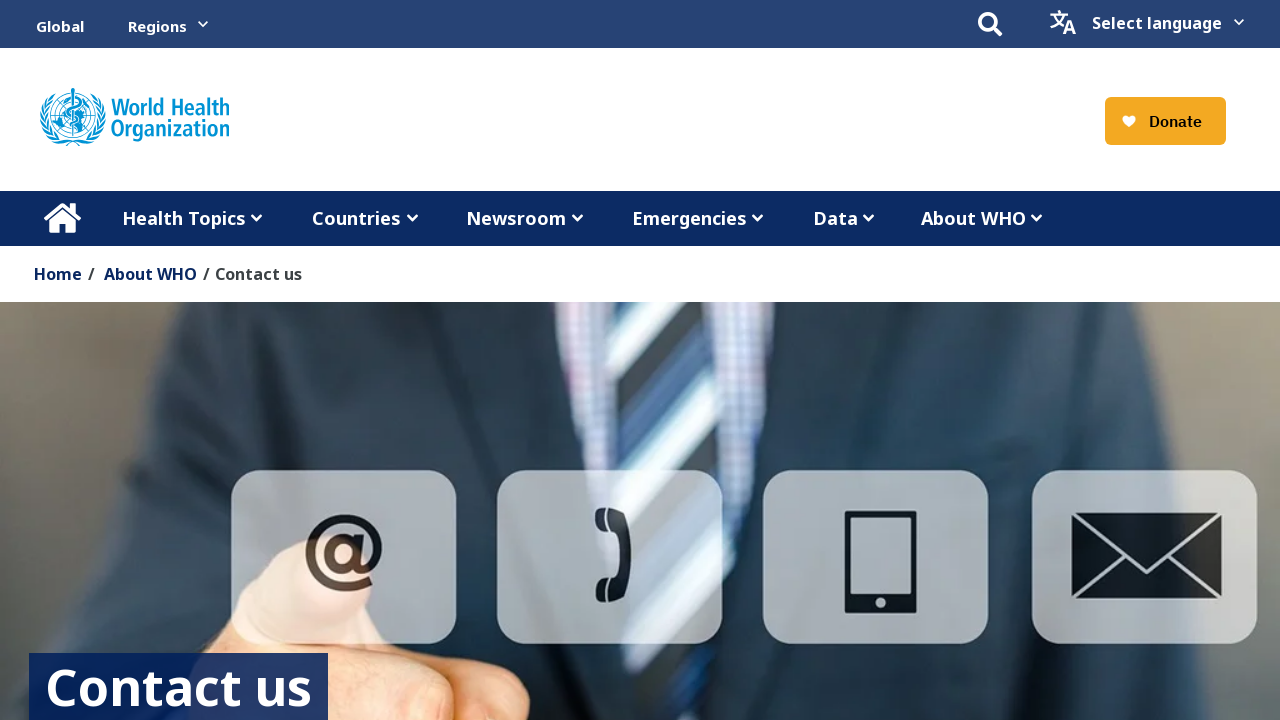